Tests table data extraction and validation on a flight reservation page, verifying price and departure time values, then clicks on a flight selection input in row 5.

Starting URL: https://www.blazedemo.com/reserve.php

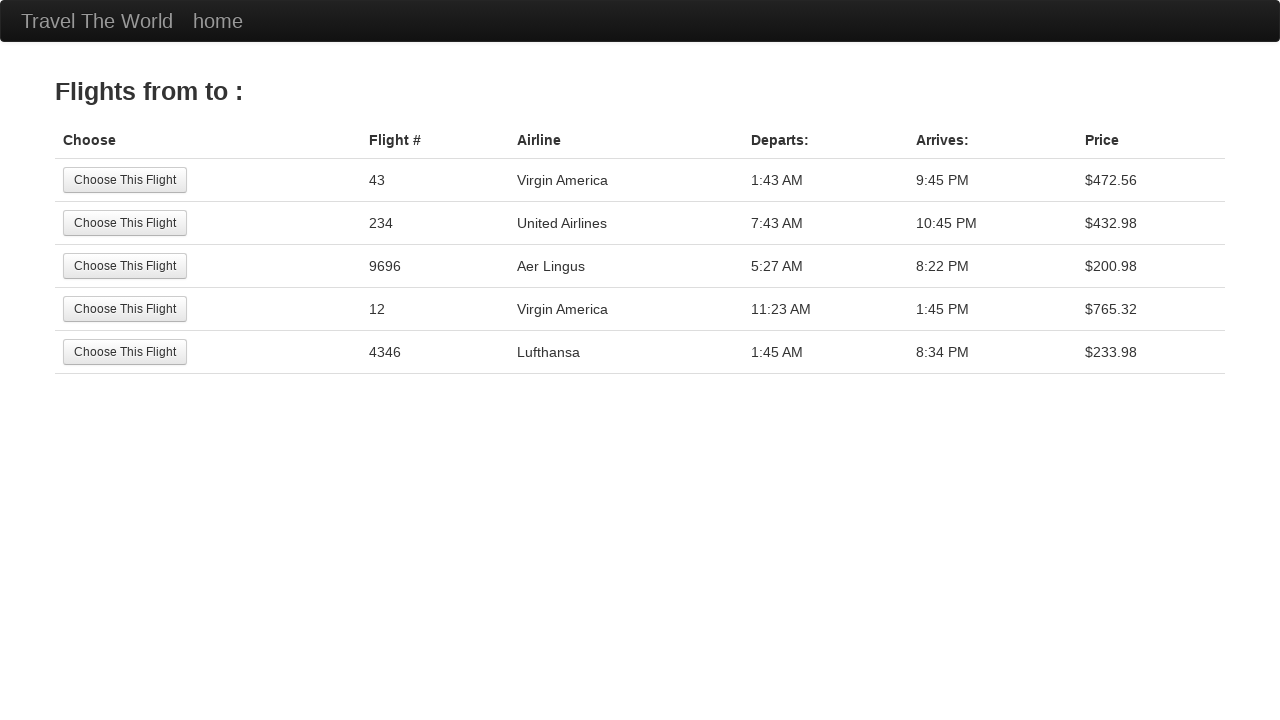

Waited for flight reservation table to load
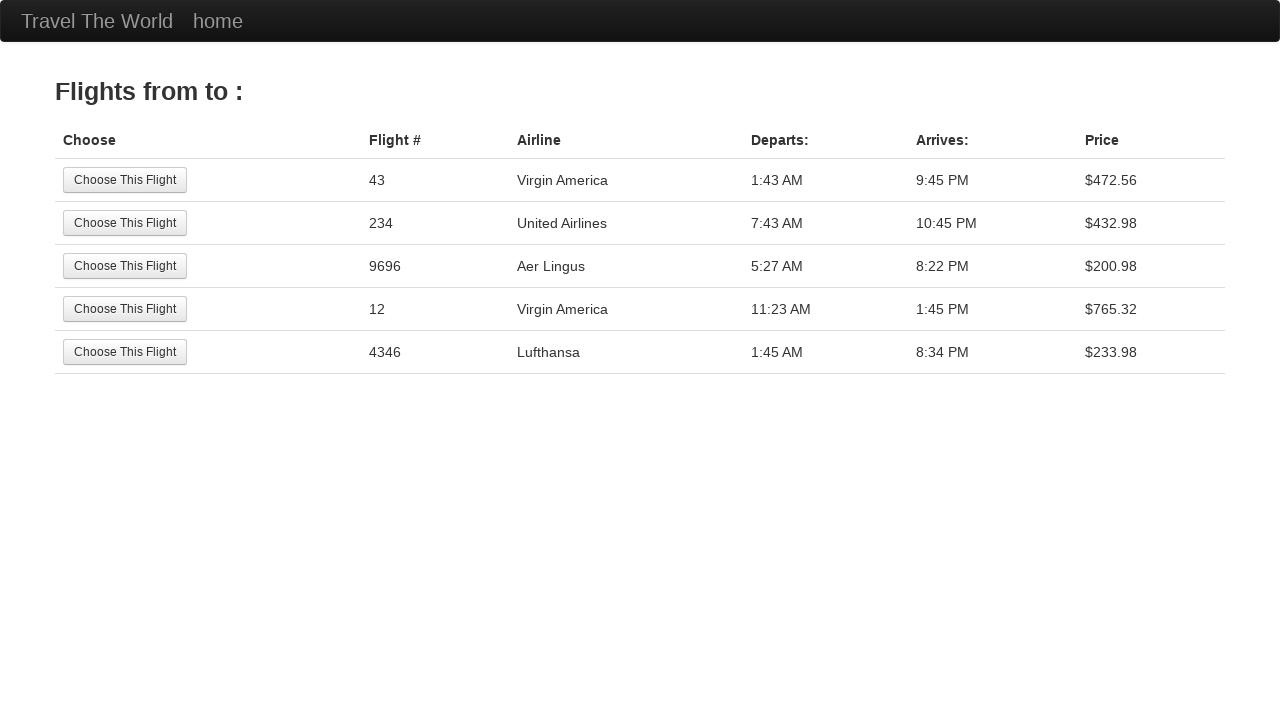

Located departure time cell in row 1, column 5
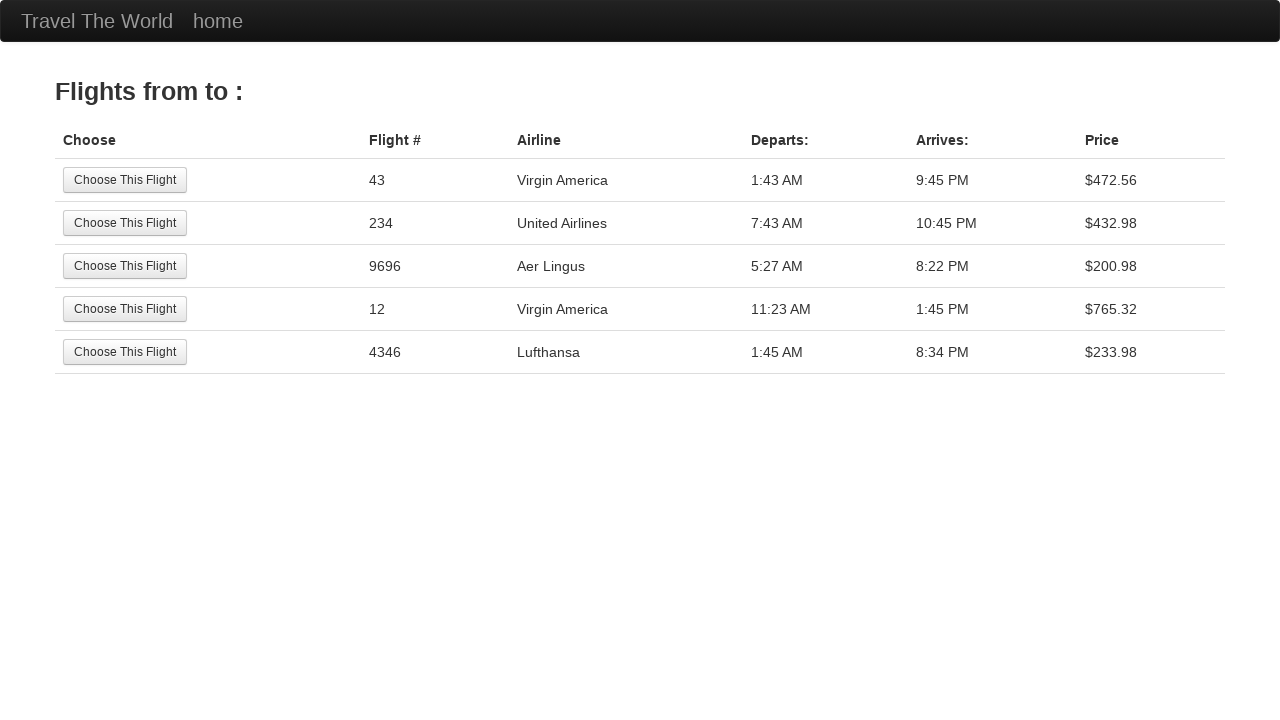

Extracted departure time value: 9:45 PM
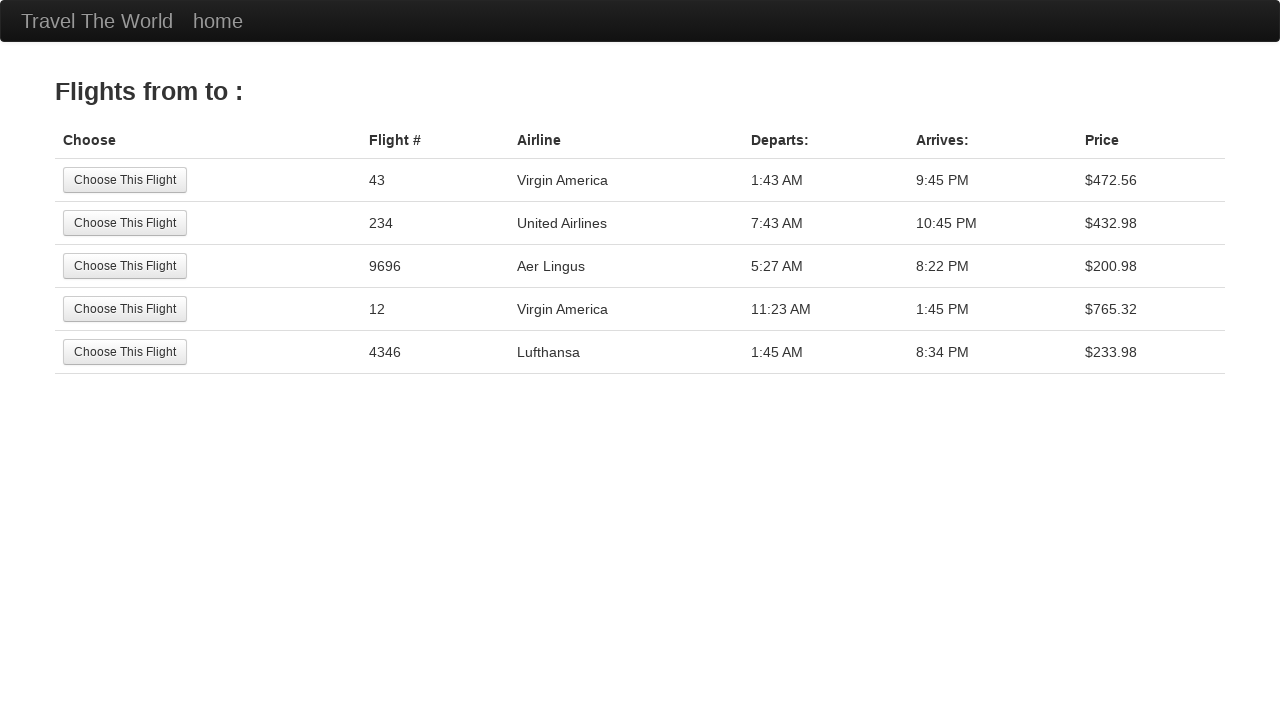

Located airline cell in row 5, column 3
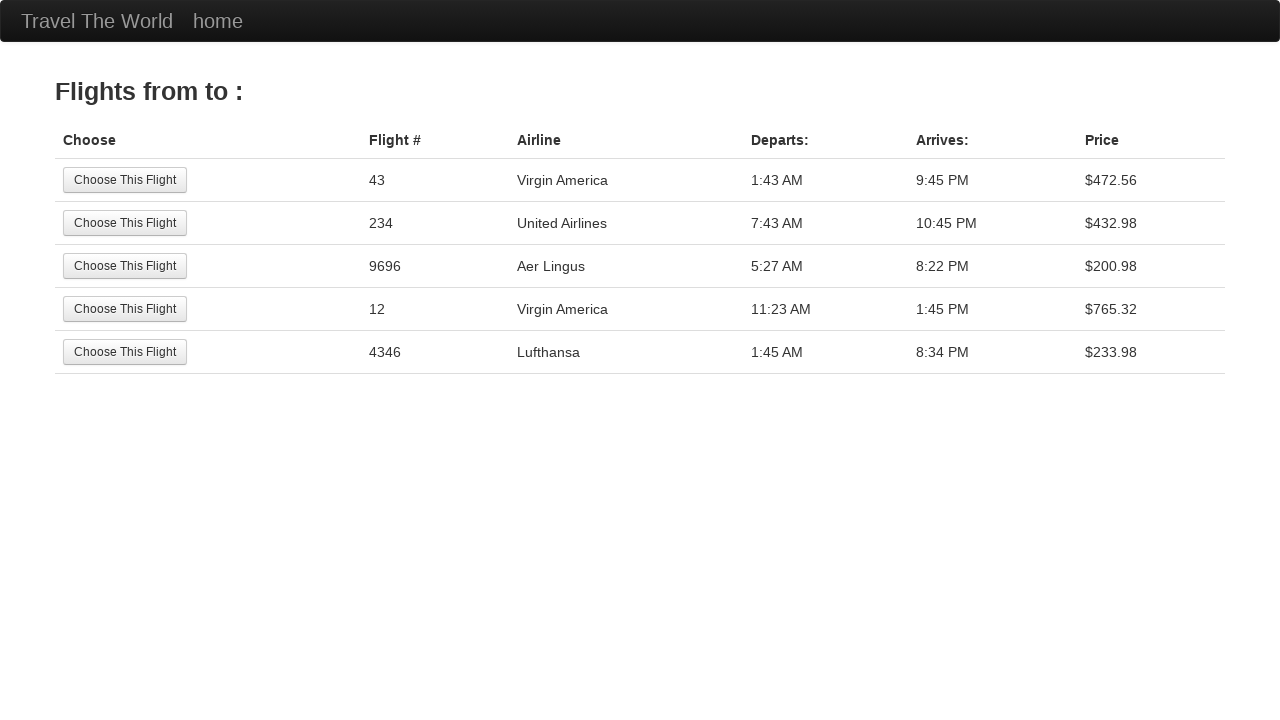

Extracted airline value: Lufthansa
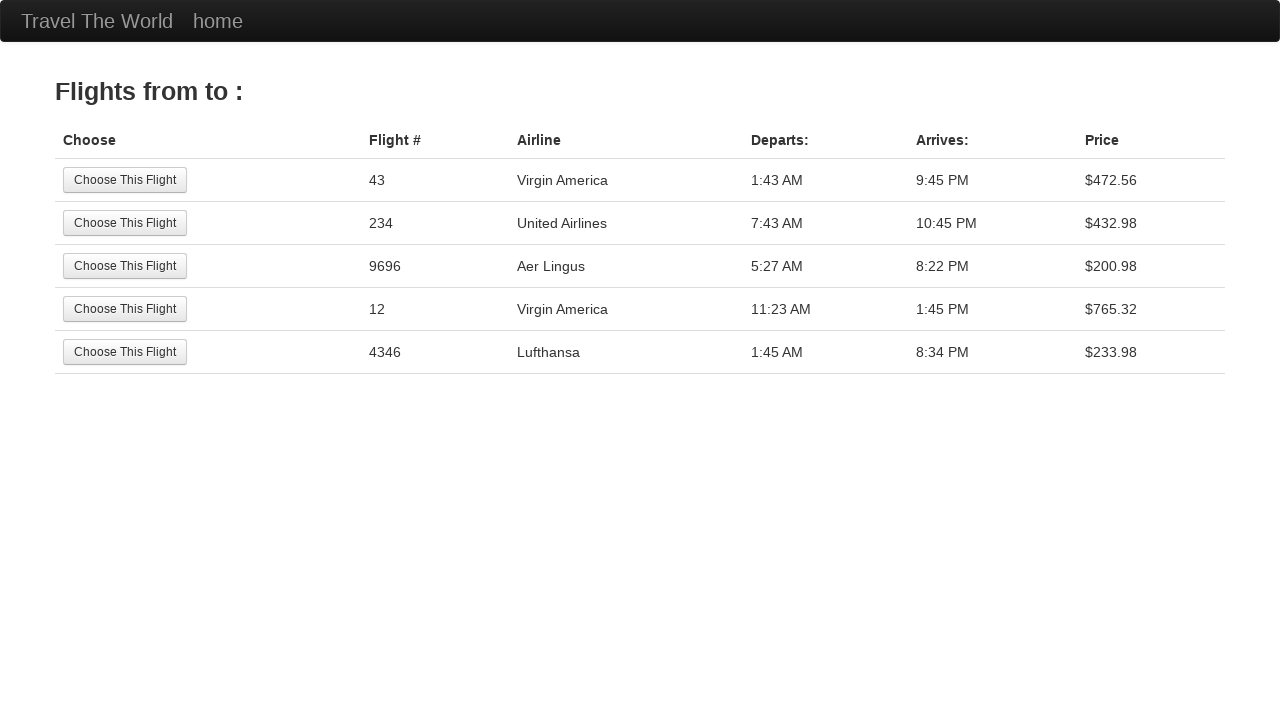

Located price cell in row 3, column 6
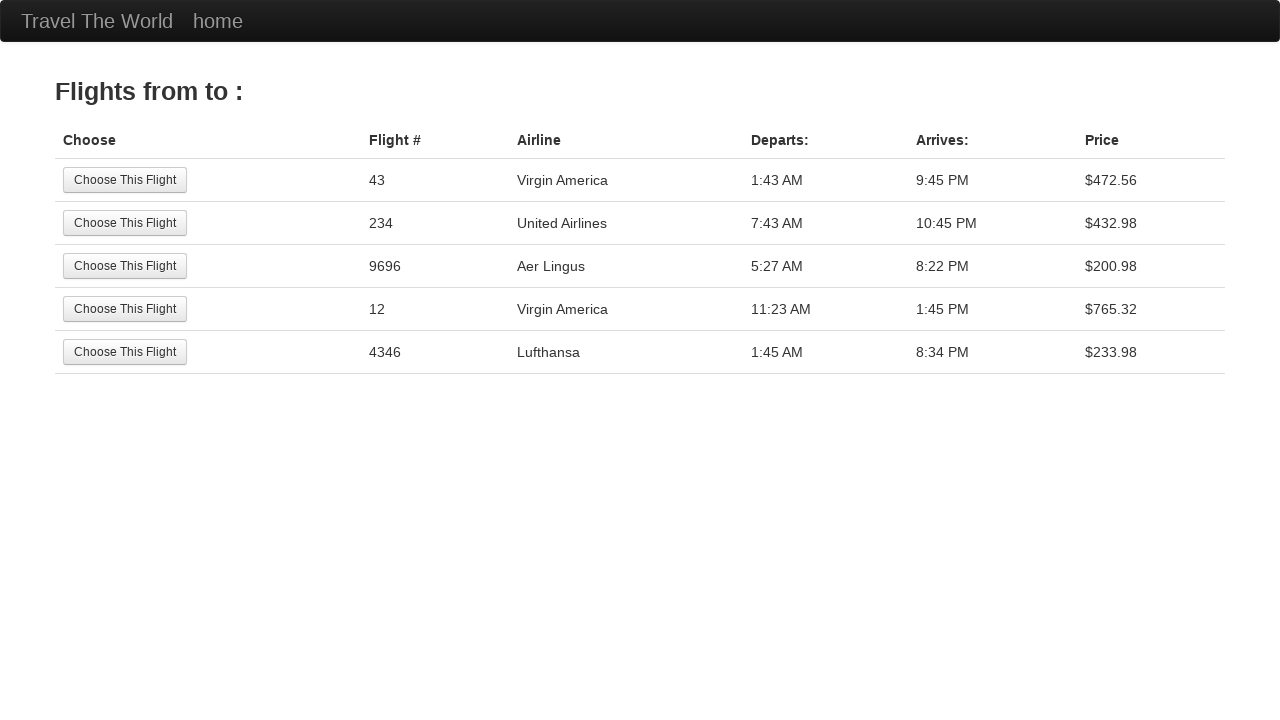

Extracted price value: $200.98, expected: $200.98
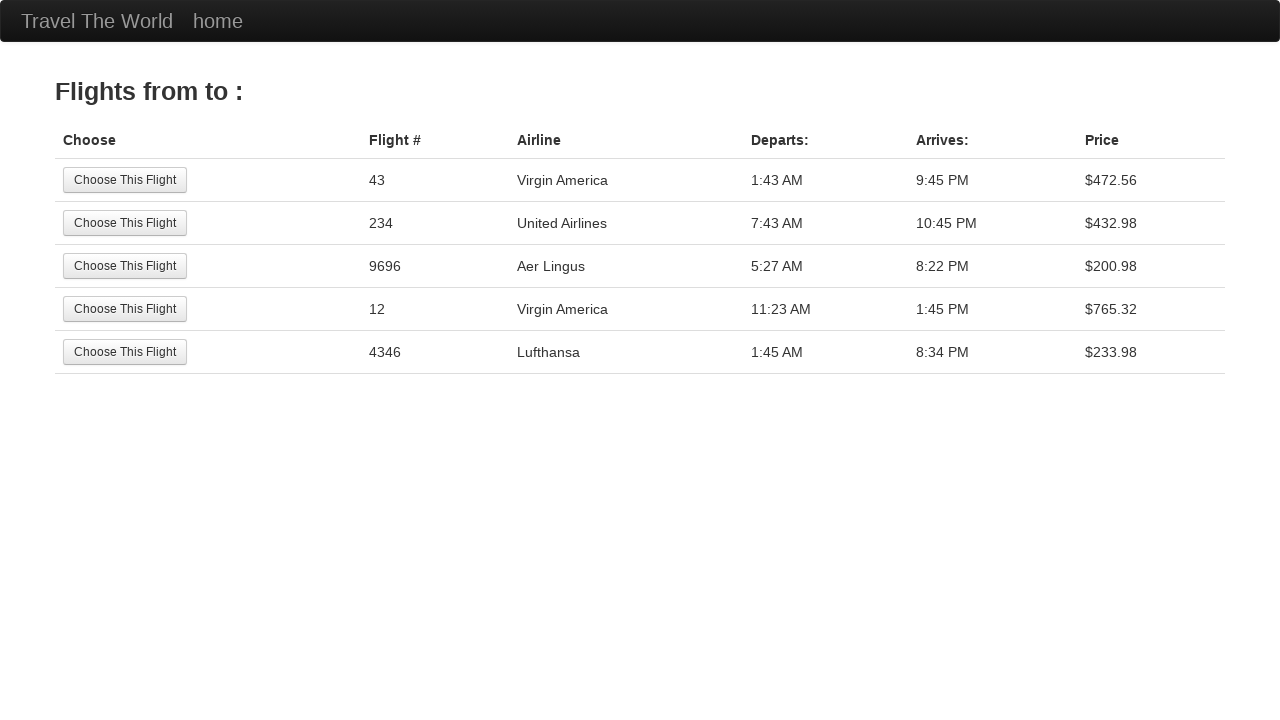

Located departure time cell for flight number 12
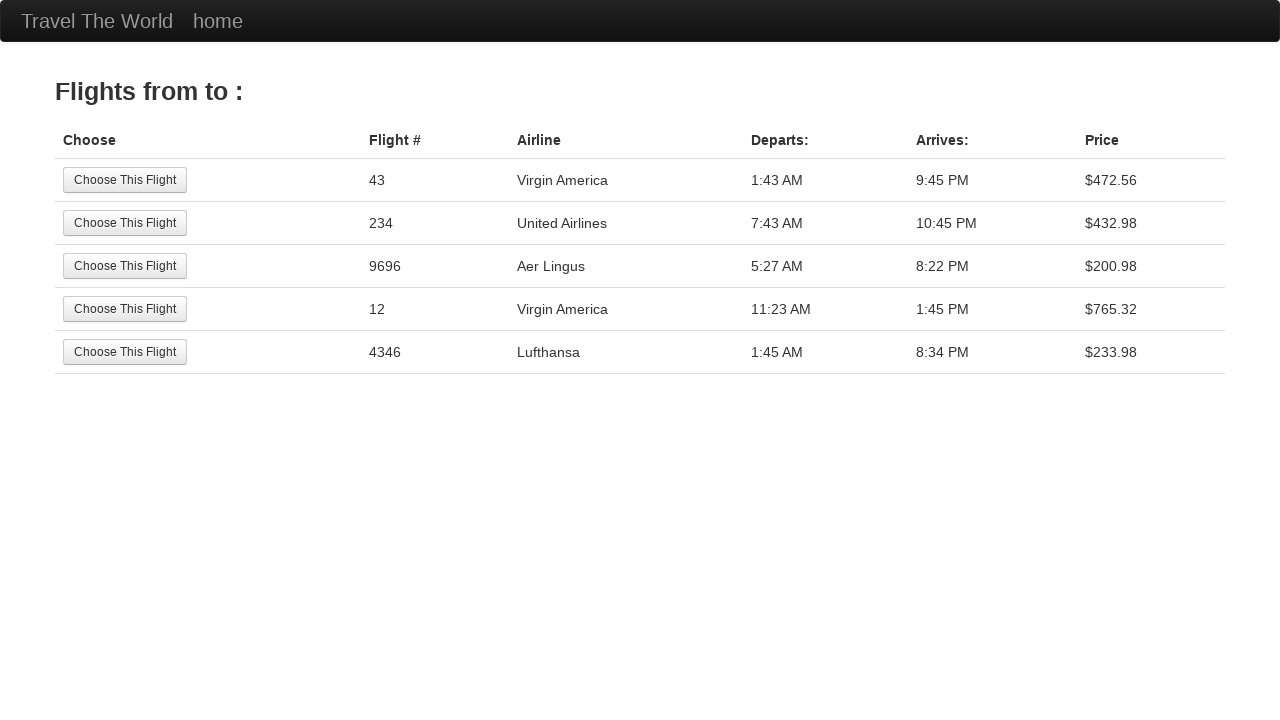

Extracted departure time for flight 12: 11:23 AM
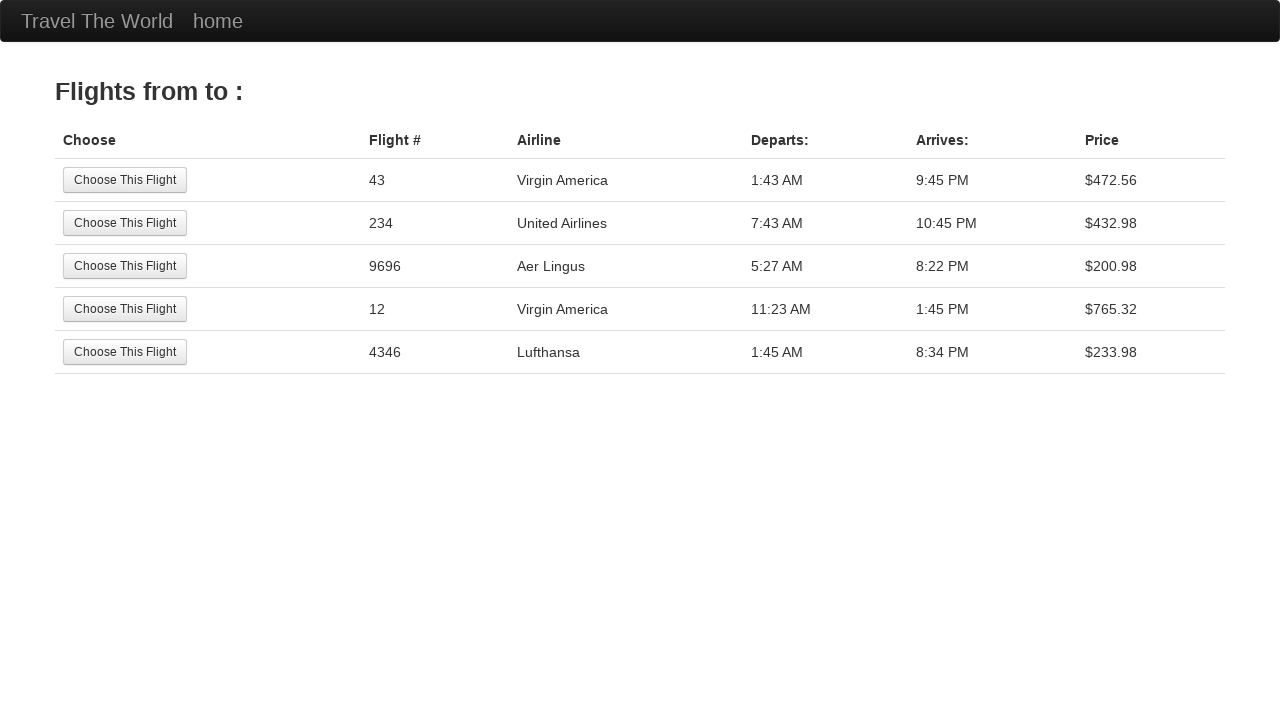

Clicked flight selection input in row 5 at (125, 352) on xpath=//table[@class='table']/tbody/tr[5]/td[1]//input
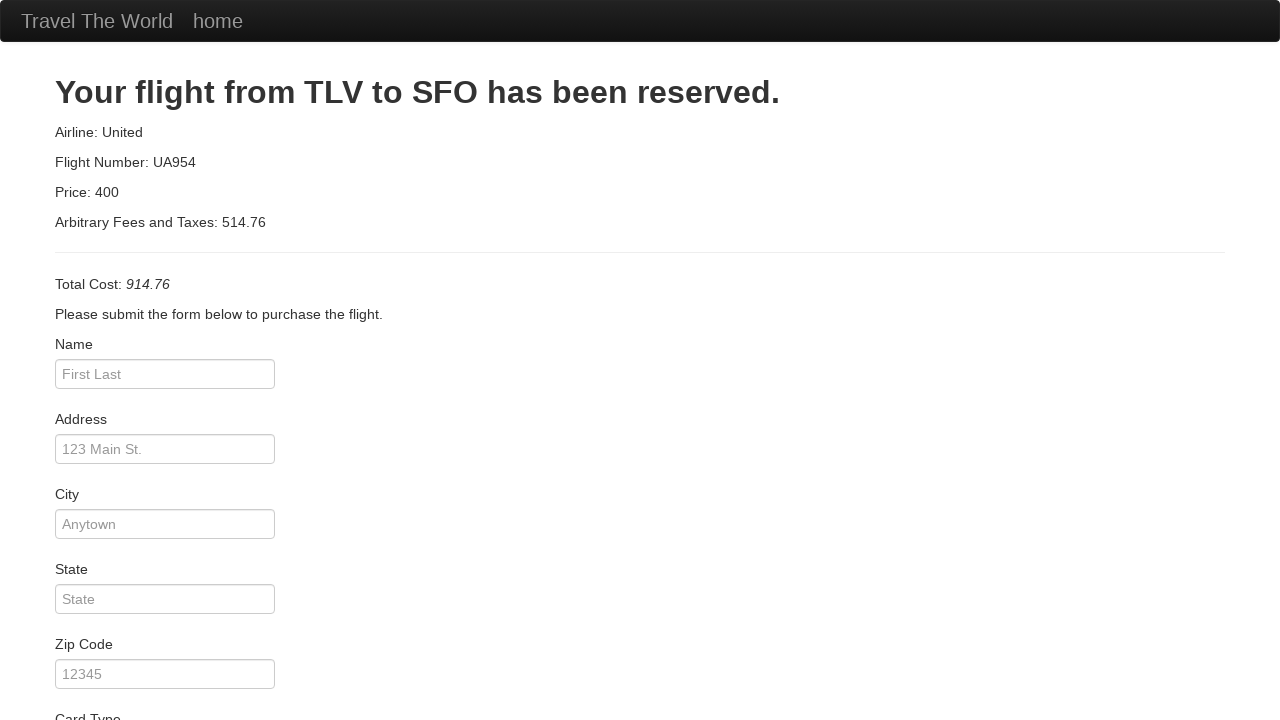

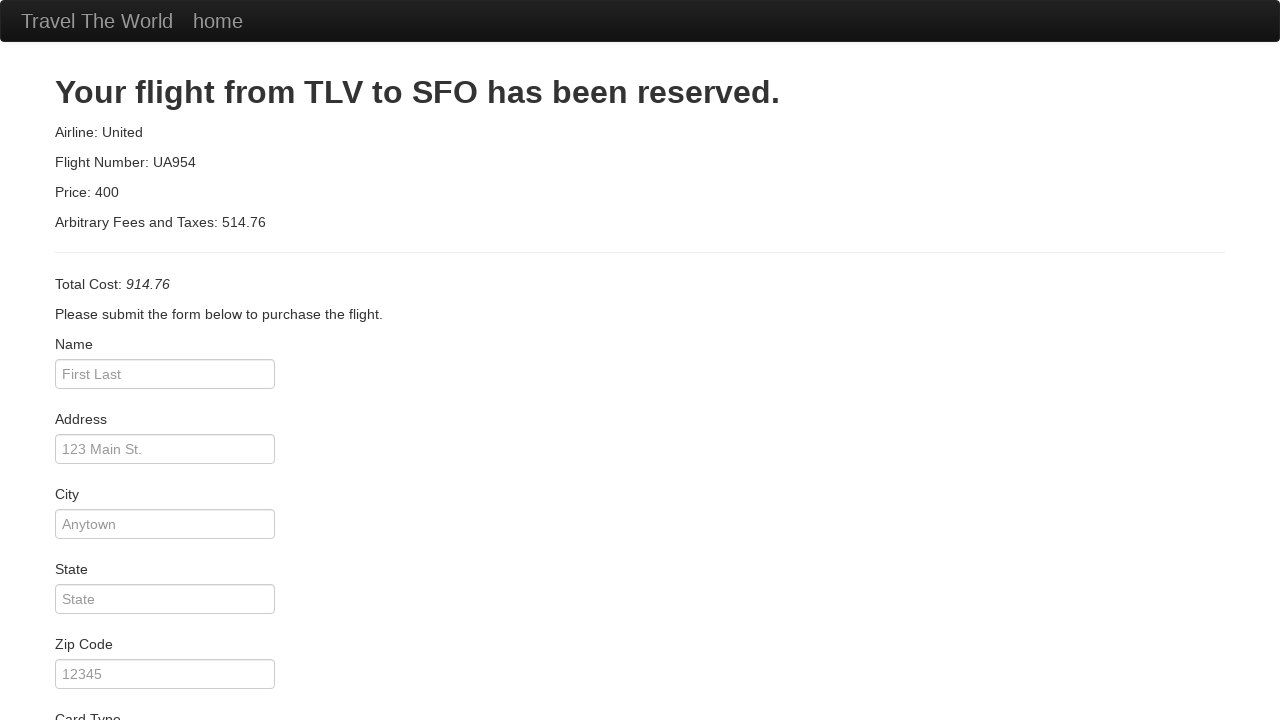